Tests finding a Mercedes VIN on Pick-n-Pull junkyard website and decoding it on elcats.ru

Starting URL: https://www.picknpull.com/check-inventory/vehicle-search?make=182&model=3611&distance=25&zip=95123&year=

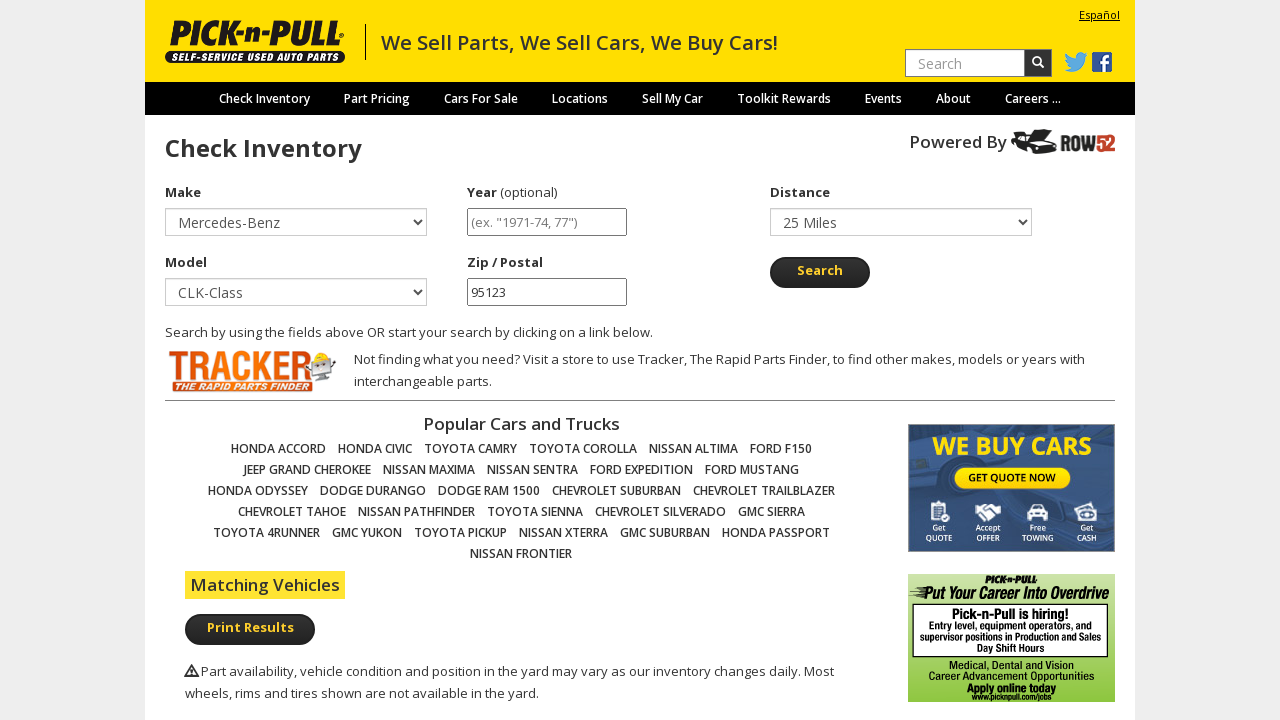

Waited for Mercedes vehicle images to load in search results
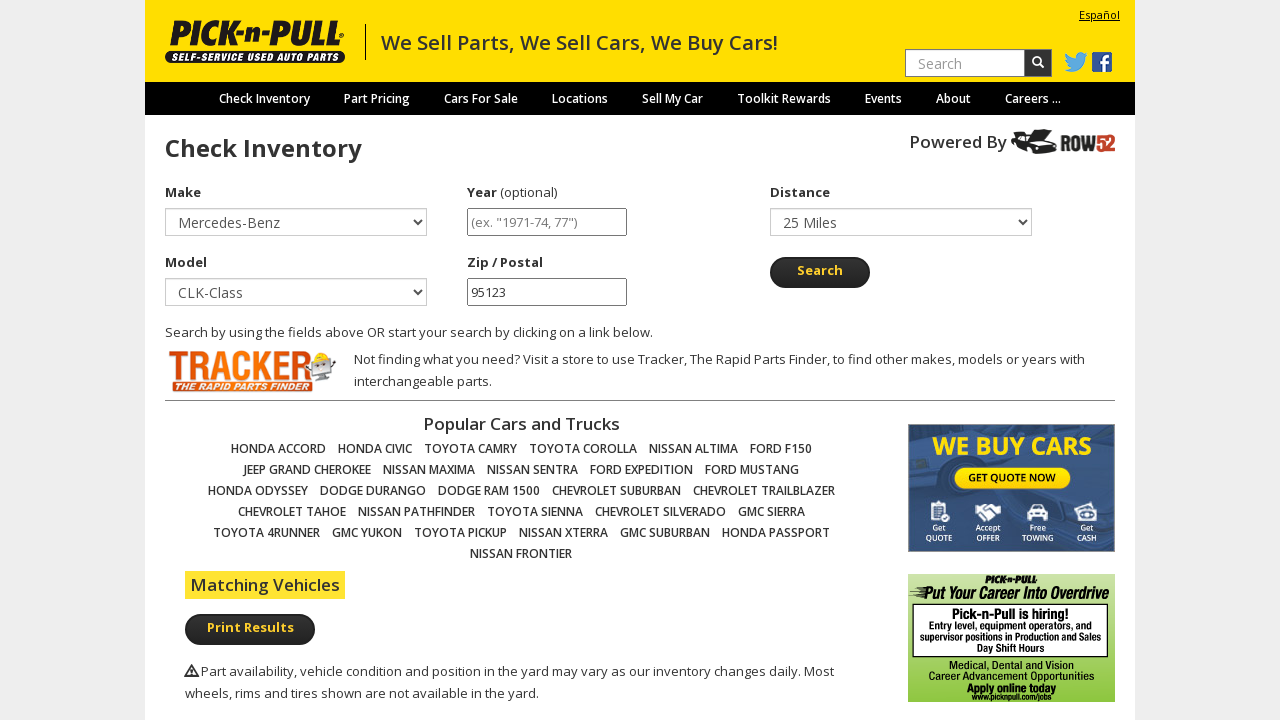

Clicked on first Mercedes vehicle image in inventory at (262, 360) on div.fixed-table-body table img[alt*='Mercedes'] >> nth=0
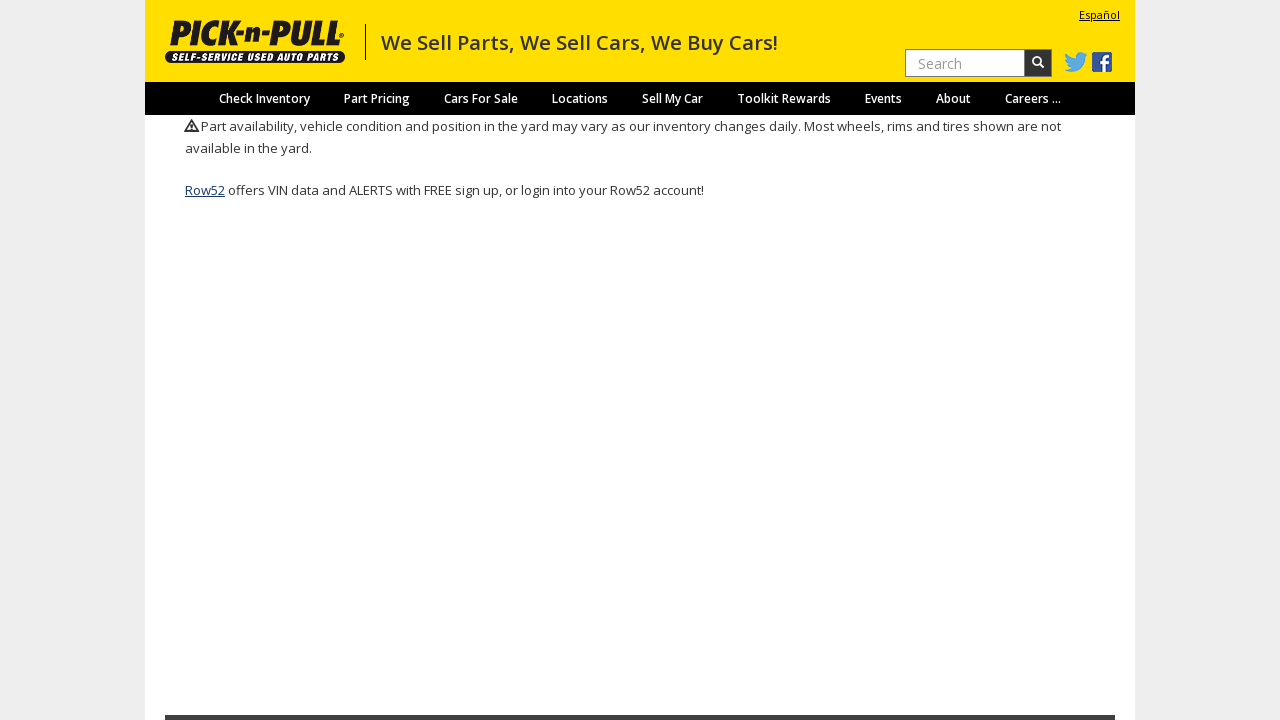

Vehicle details page loaded with network idle
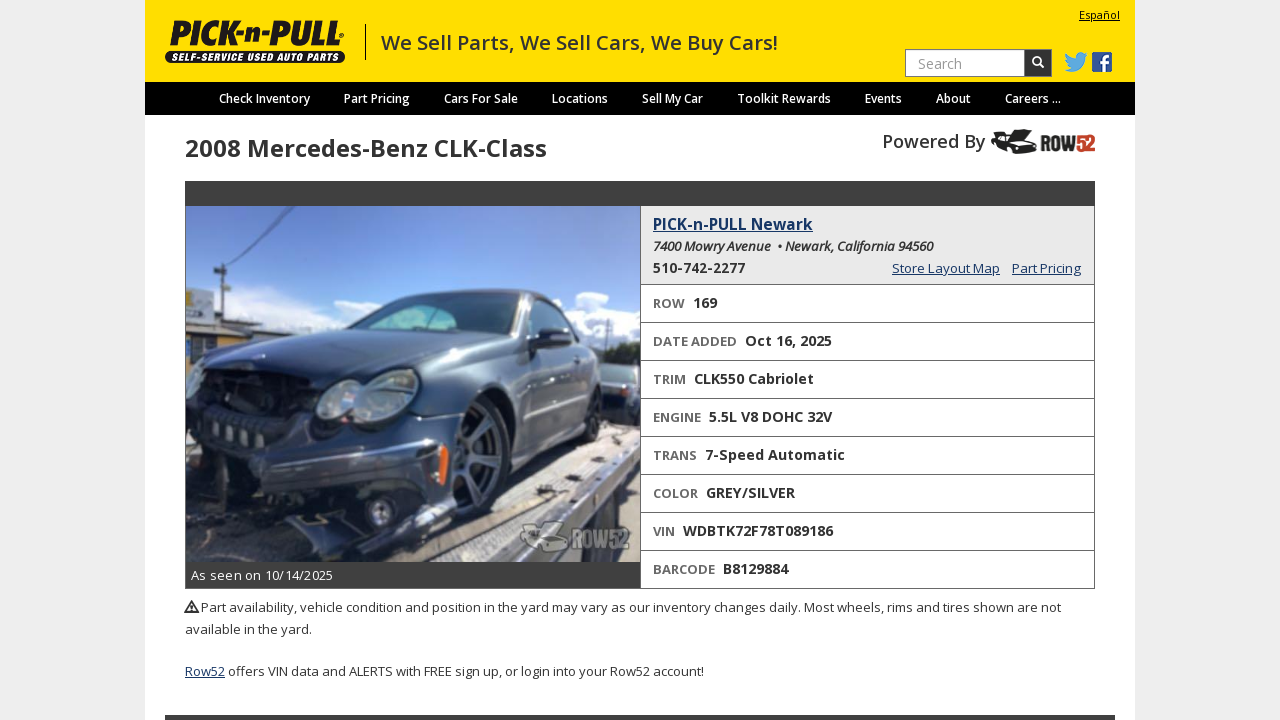

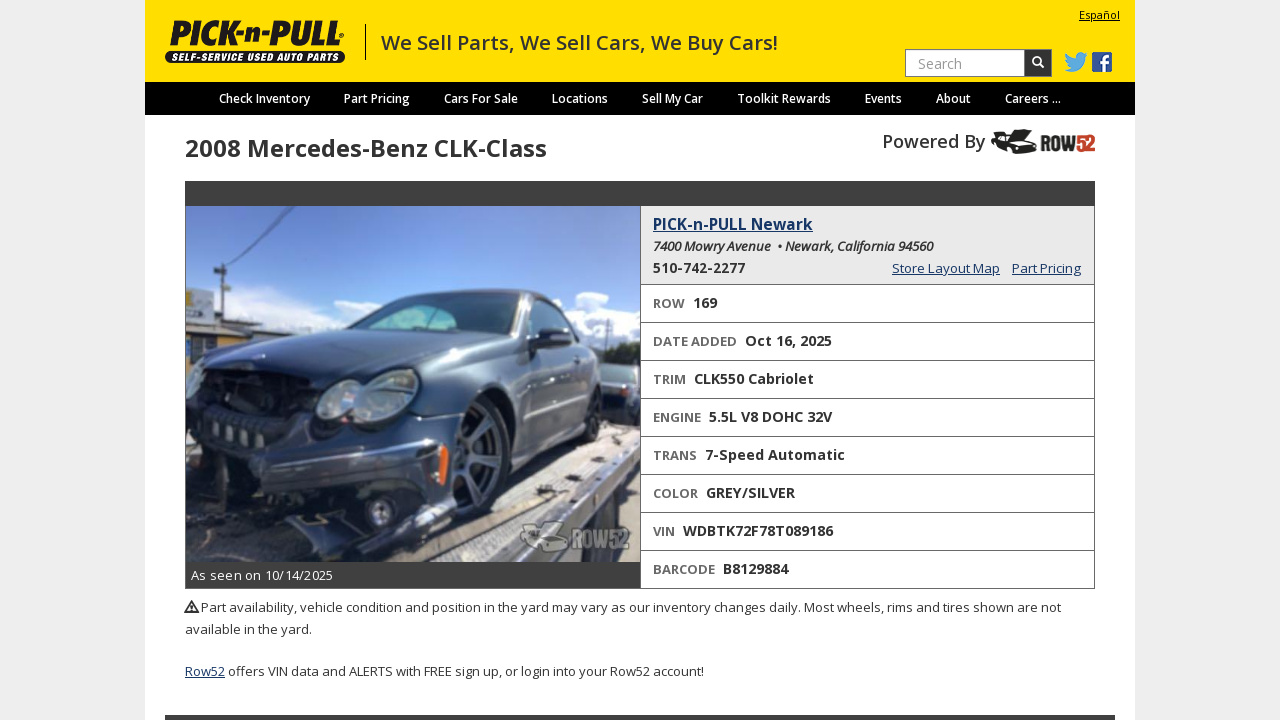